Fills a textarea with text and then scrolls from a specific viewport offset position by a given amount.

Starting URL: https://crossbrowsertesting.github.io/selenium_example_page.html

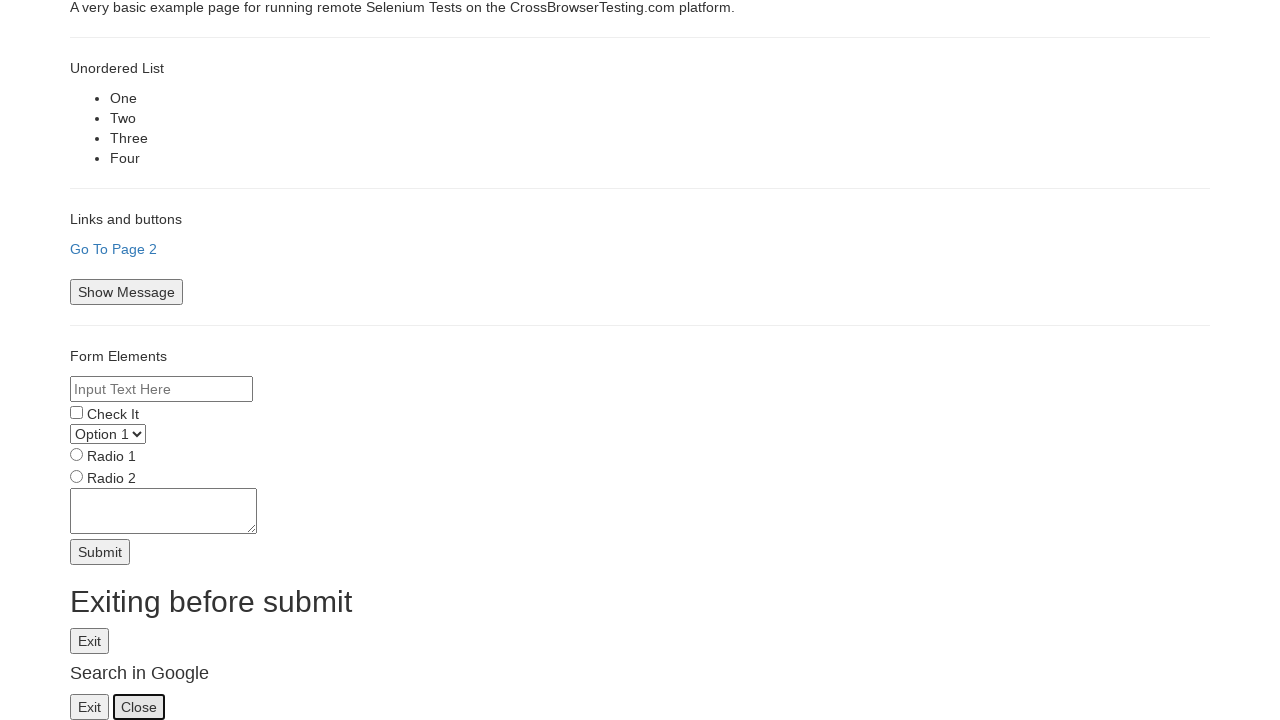

Navigated to the test page
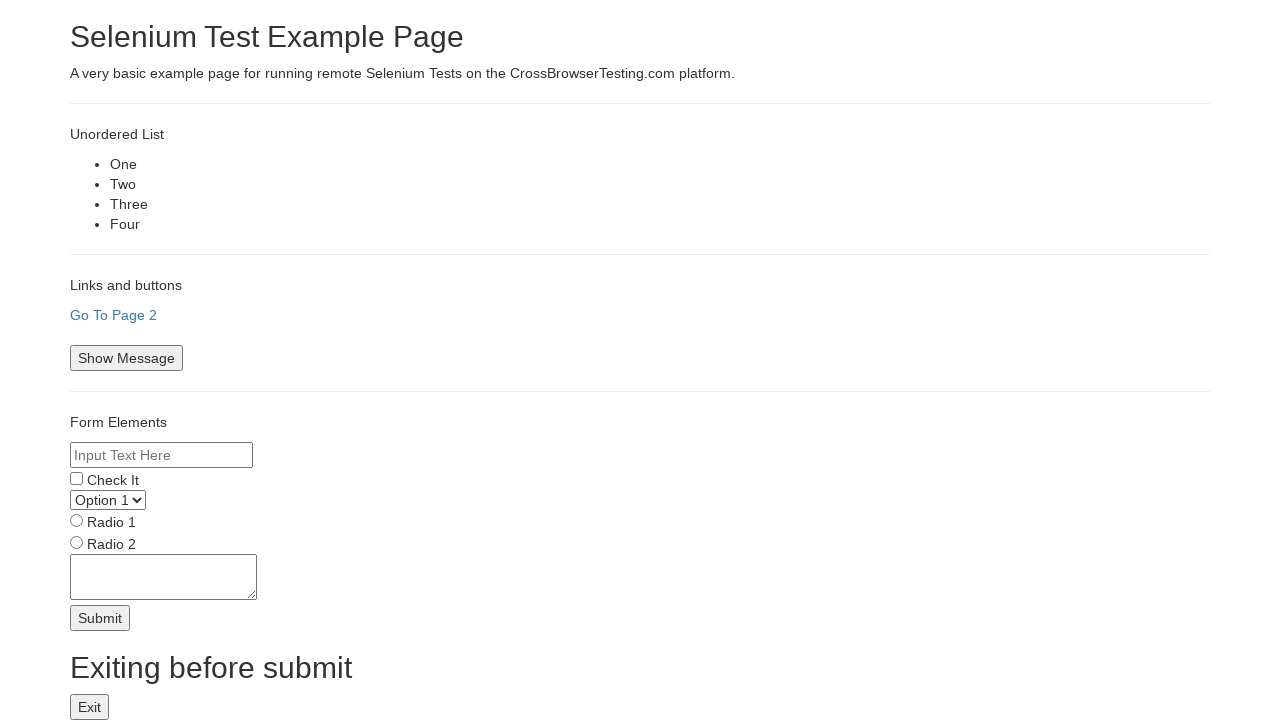

Filled textarea with multiple lines of text (a's, b's, c's, d's, e's) on textarea[name='textarea']
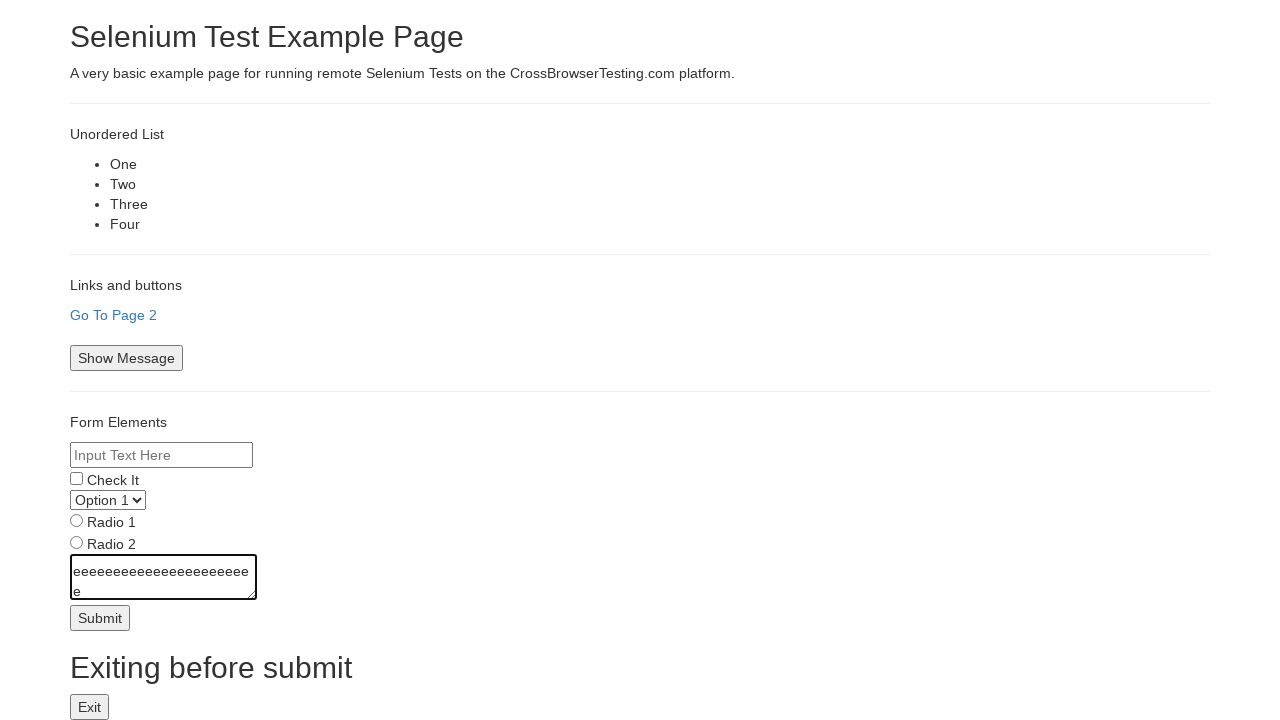

Moved mouse to viewport offset position (20, 200) at (20, 200)
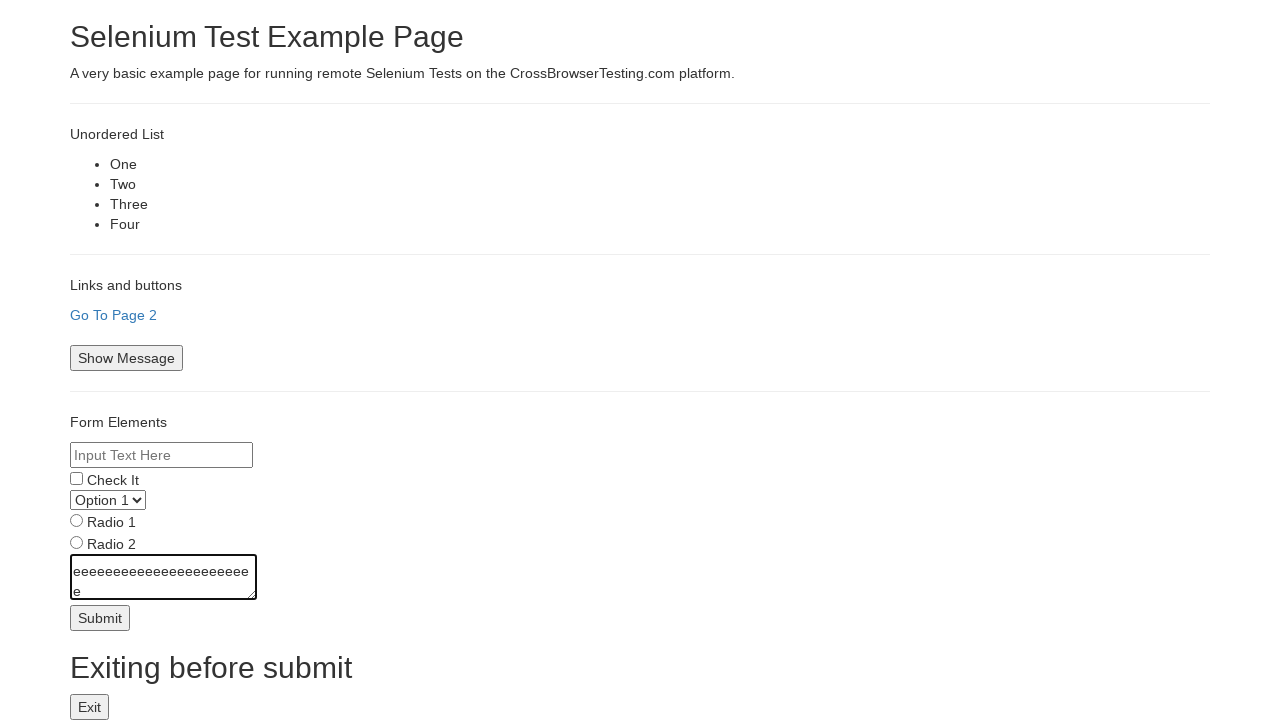

Scrolled up by 50 pixels from the offset position
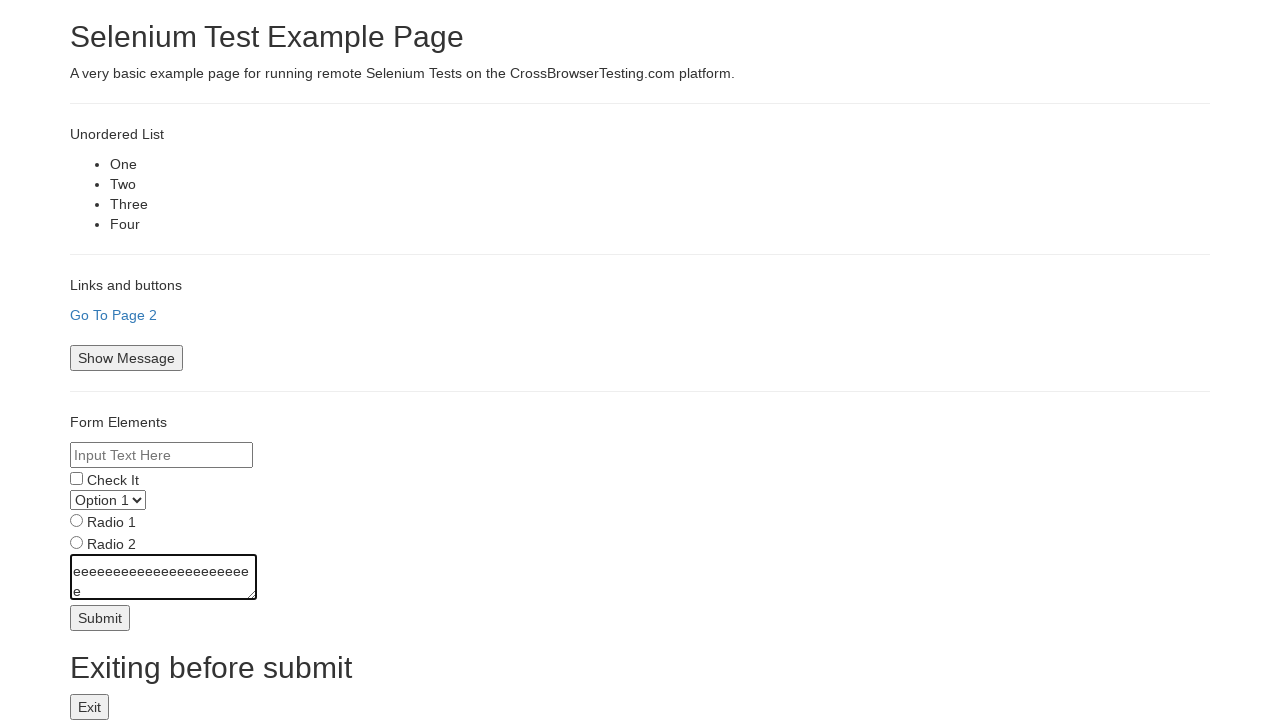

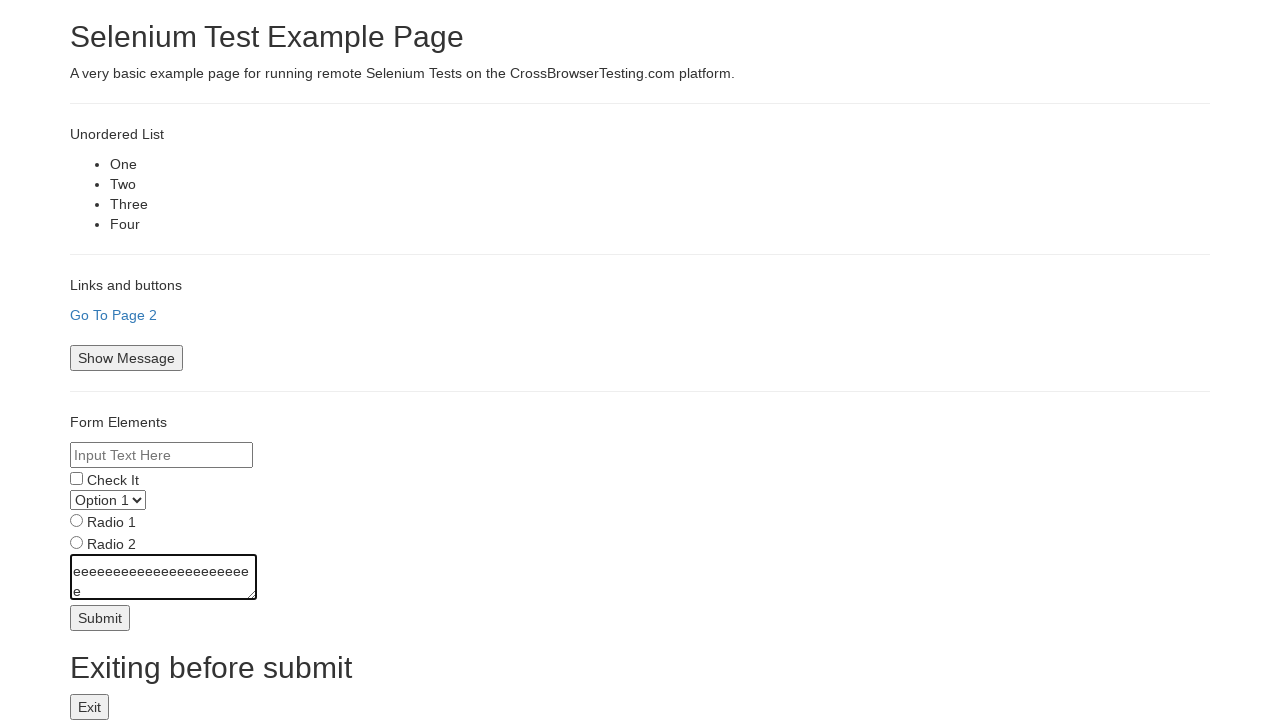